Tests handling of confirmation popup by clicking a button that triggers an alert and then dismissing it

Starting URL: https://demoqa.com/alerts

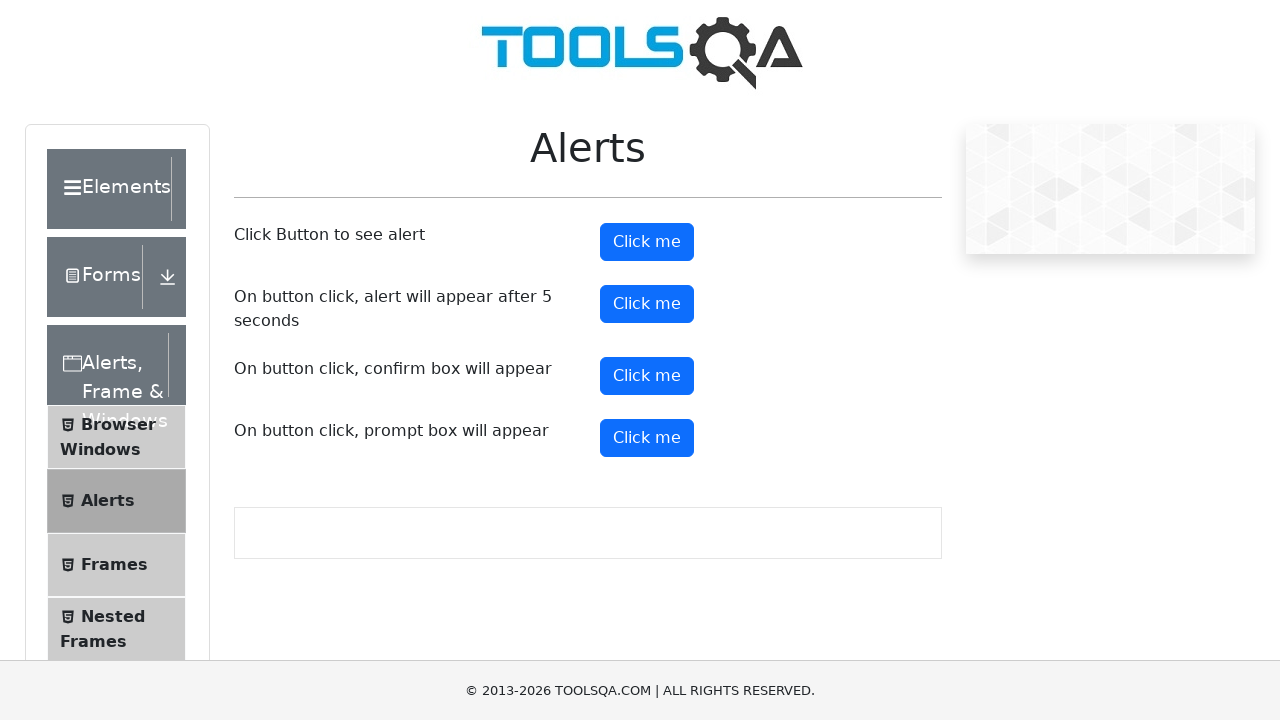

Clicked confirmation button to trigger popup at (647, 376) on #confirmButton
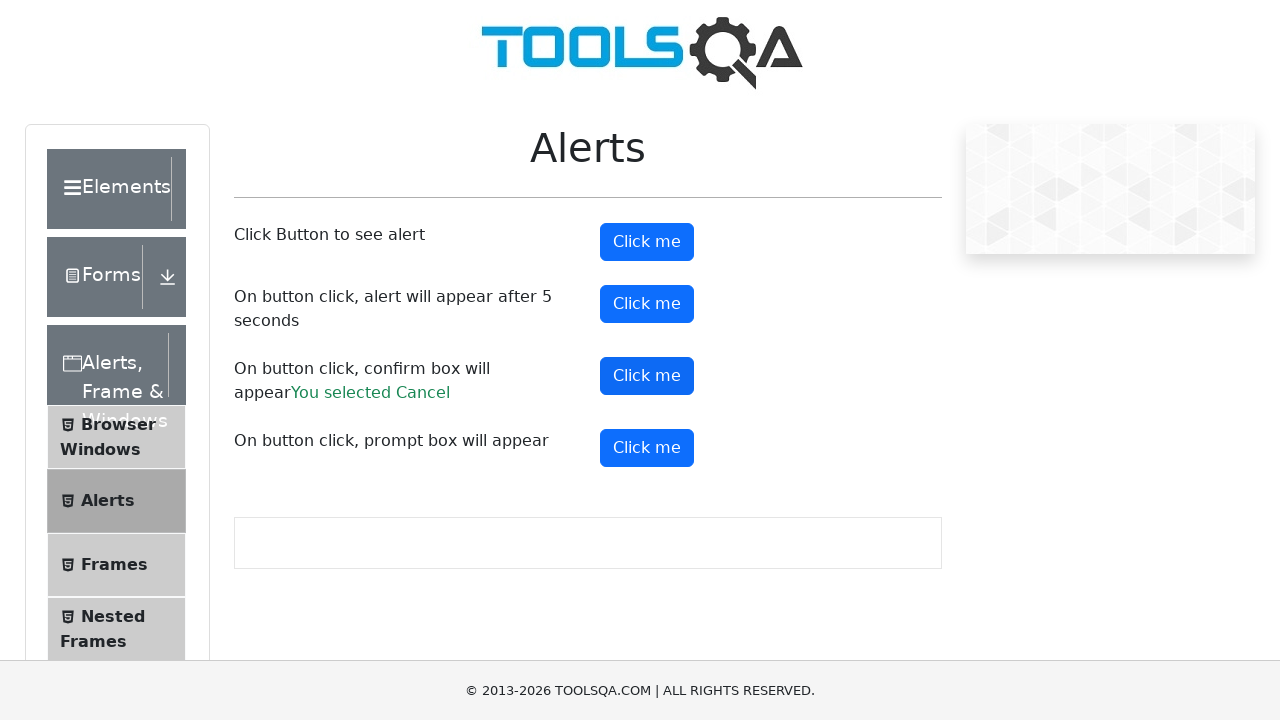

Set up dialog handler to dismiss confirmation popup
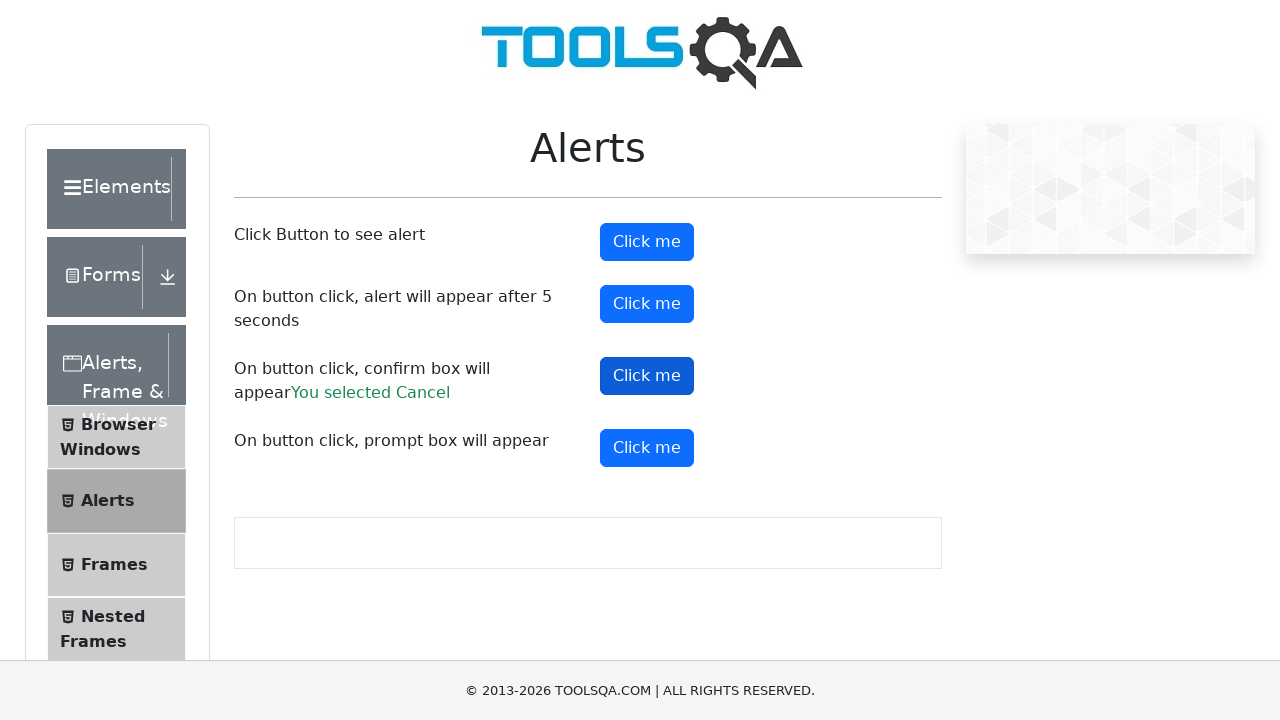

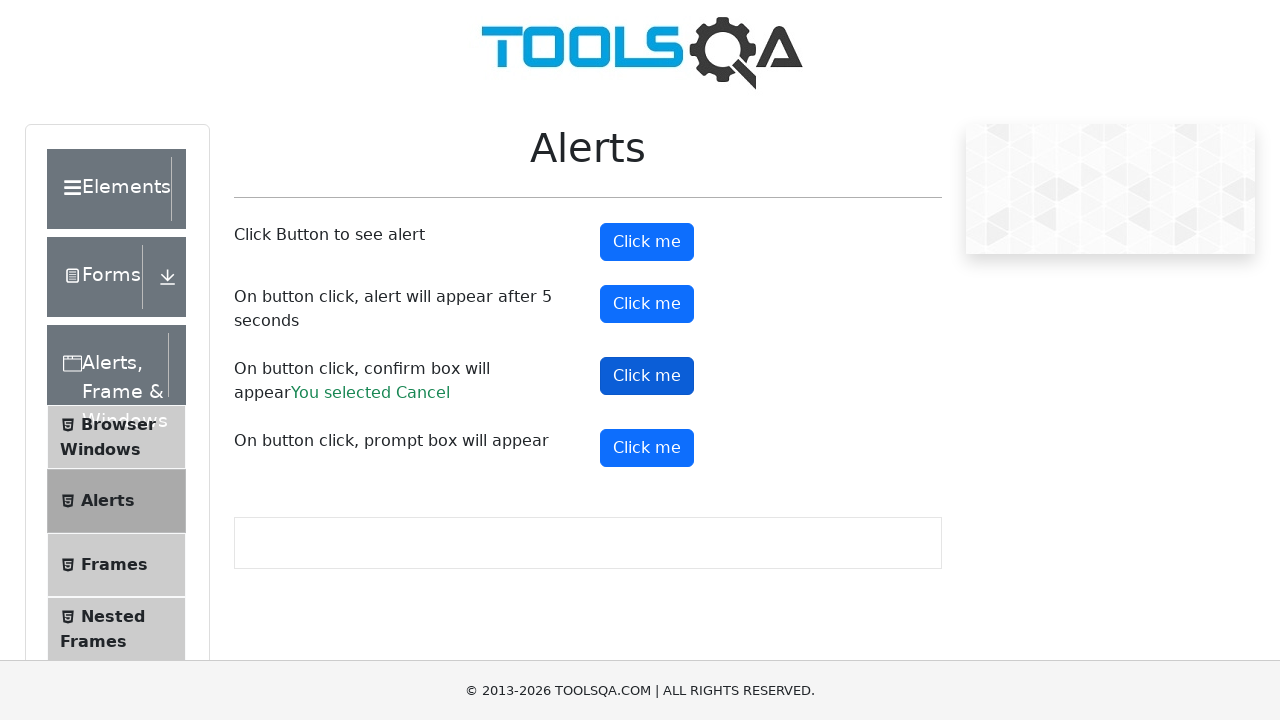